Tests dynamic controls by toggling checkboxes and enabling/disabling text fields

Starting URL: http://the-internet.herokuapp.com/

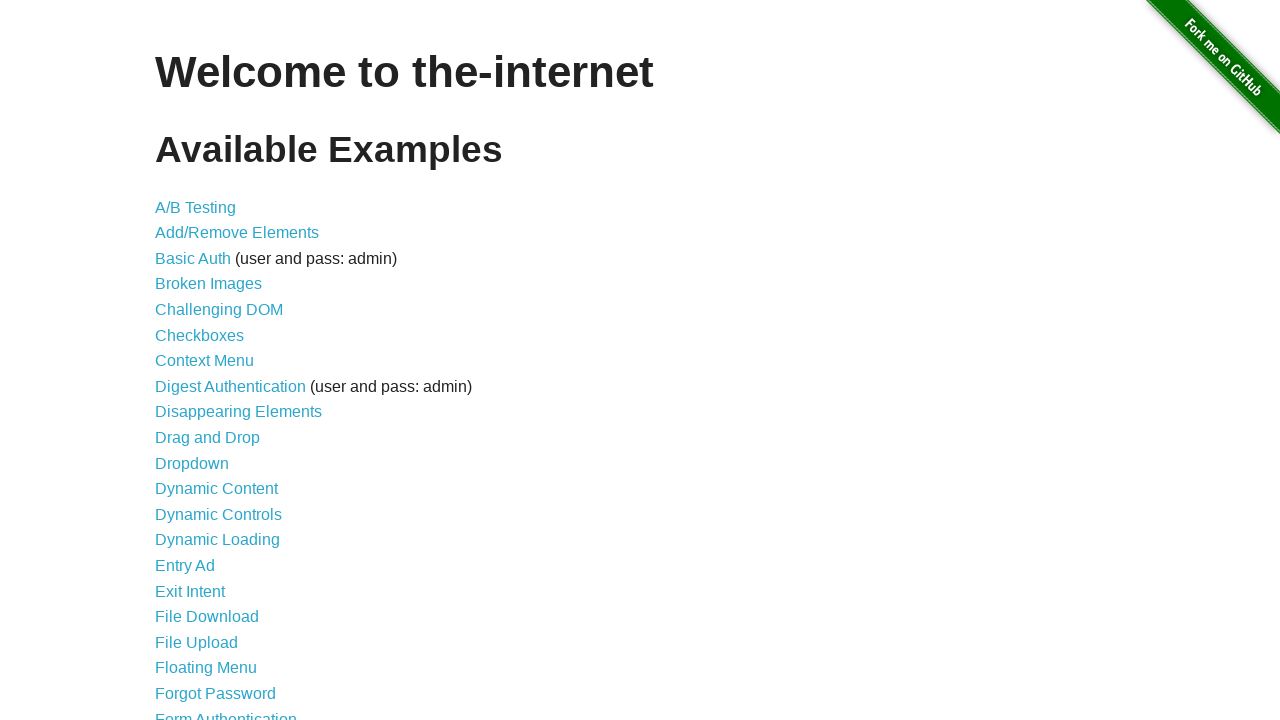

Clicked on Dynamic Controls link at (218, 514) on xpath=//a[text()='Dynamic Controls']
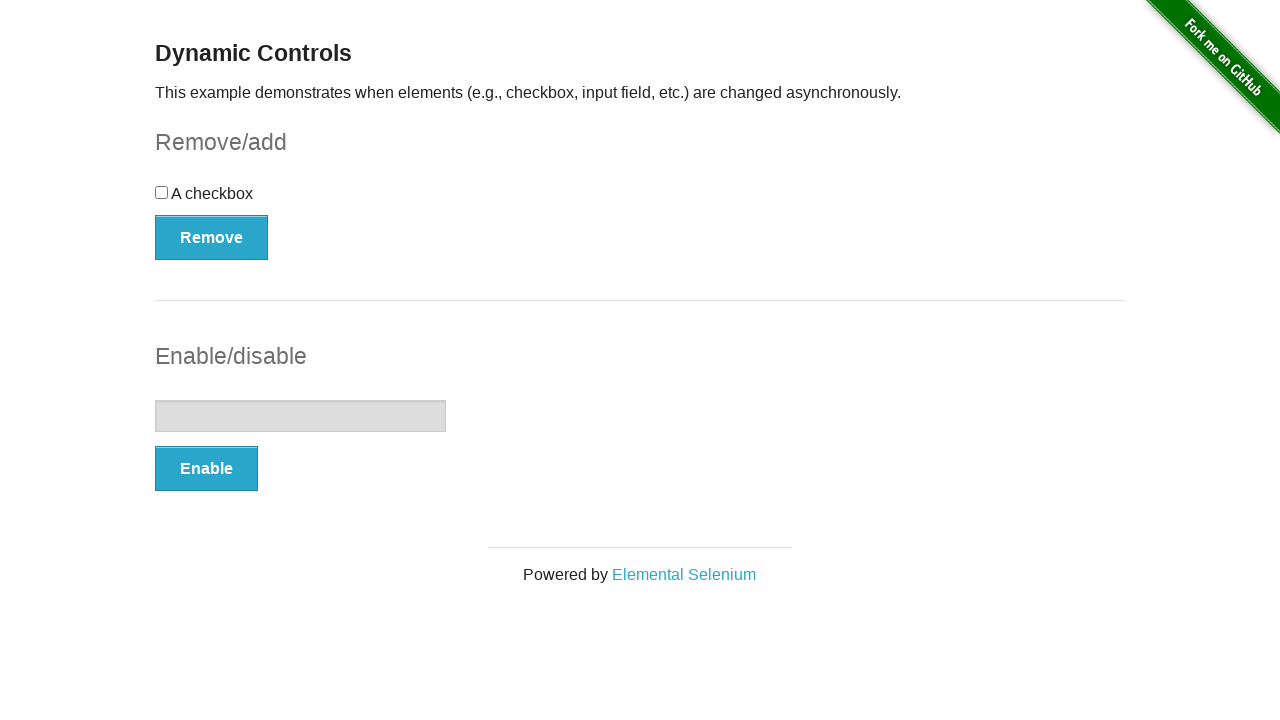

Clicked the checkbox at (162, 192) on xpath=//*[@id='checkbox']/input
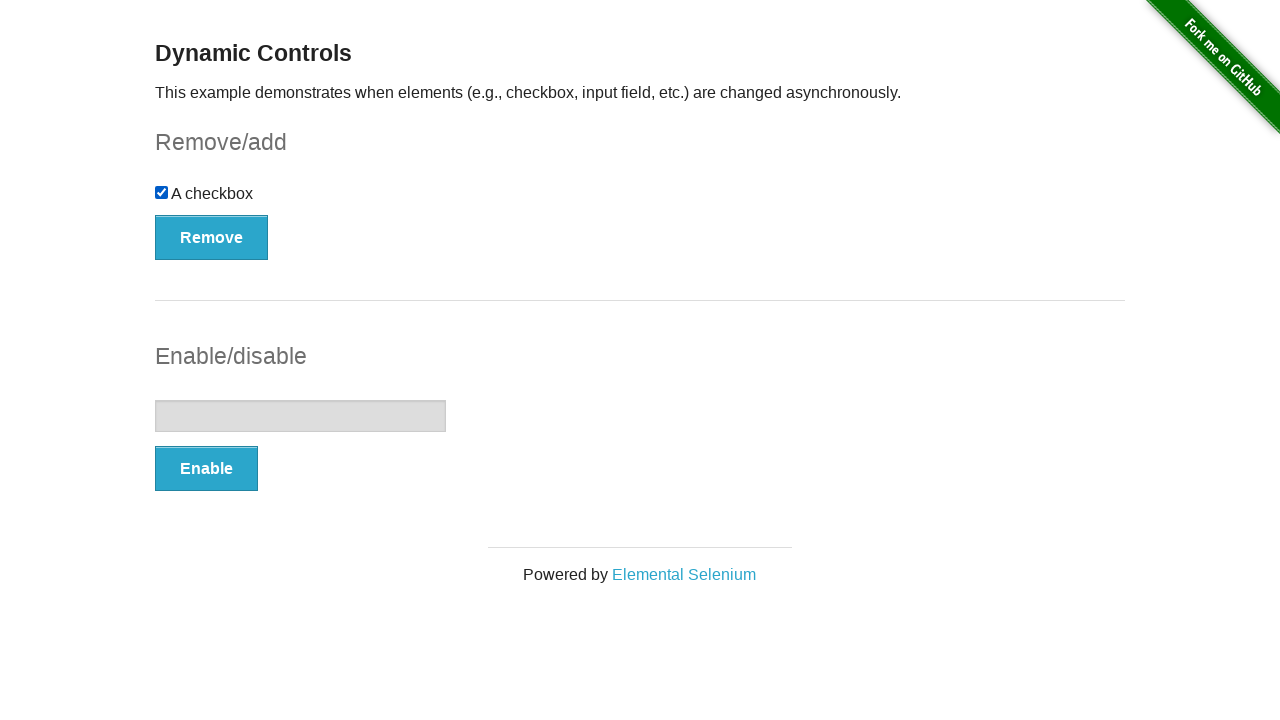

Clicked Remove button at (212, 237) on xpath=//button[text()='Remove']
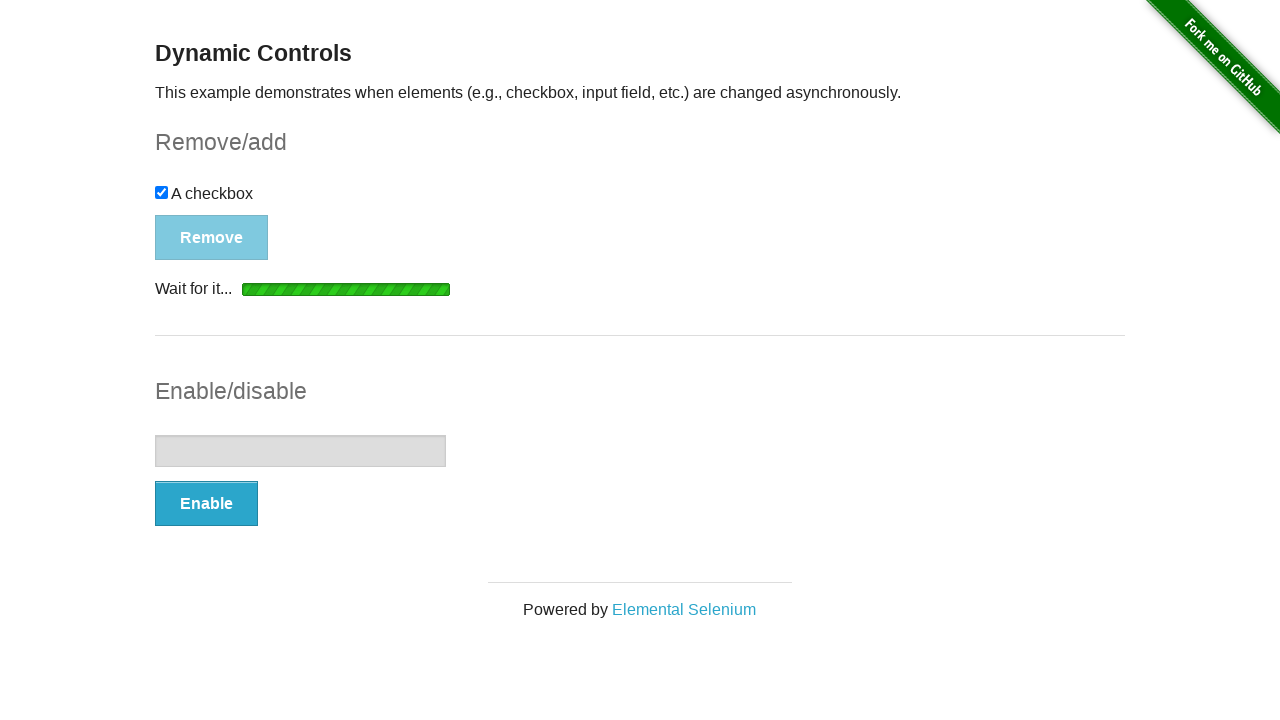

Checkbox removal message appeared
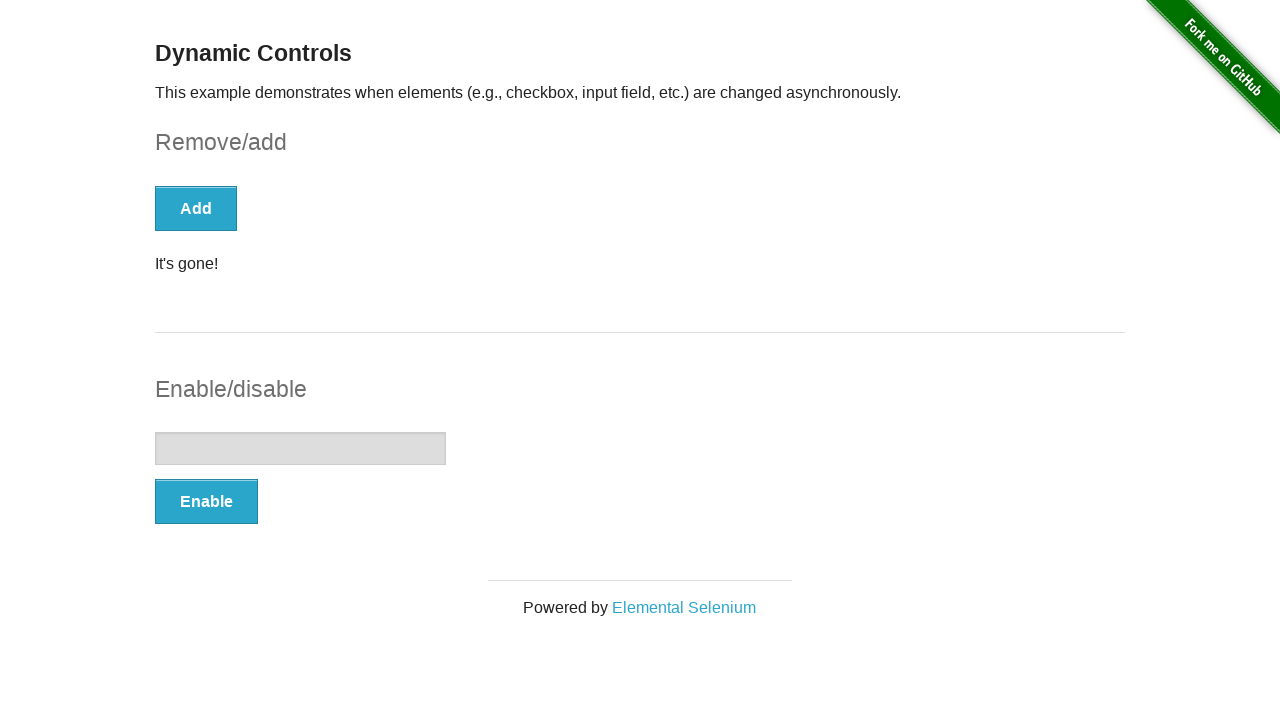

Clicked Add button at (196, 208) on xpath=//button[text()='Add']
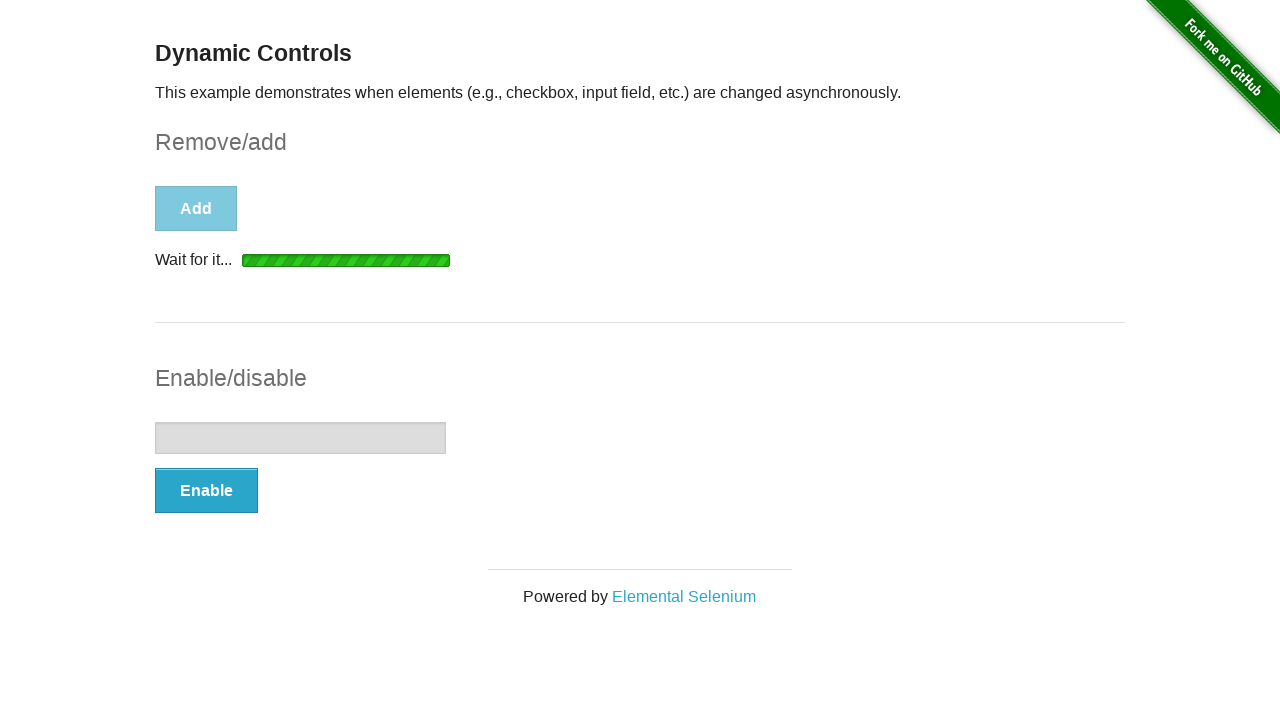

Checkbox re-addition message appeared
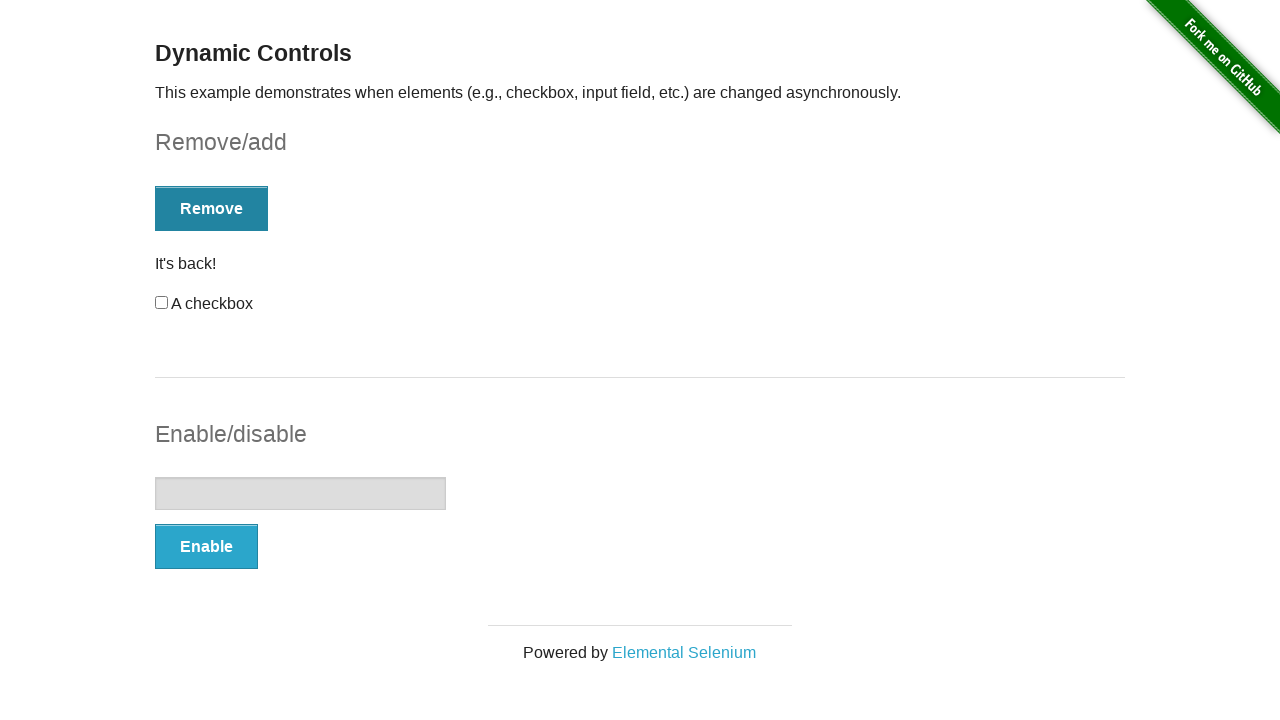

Clicked Enable button for text field at (206, 546) on xpath=//button[text()='Enable']
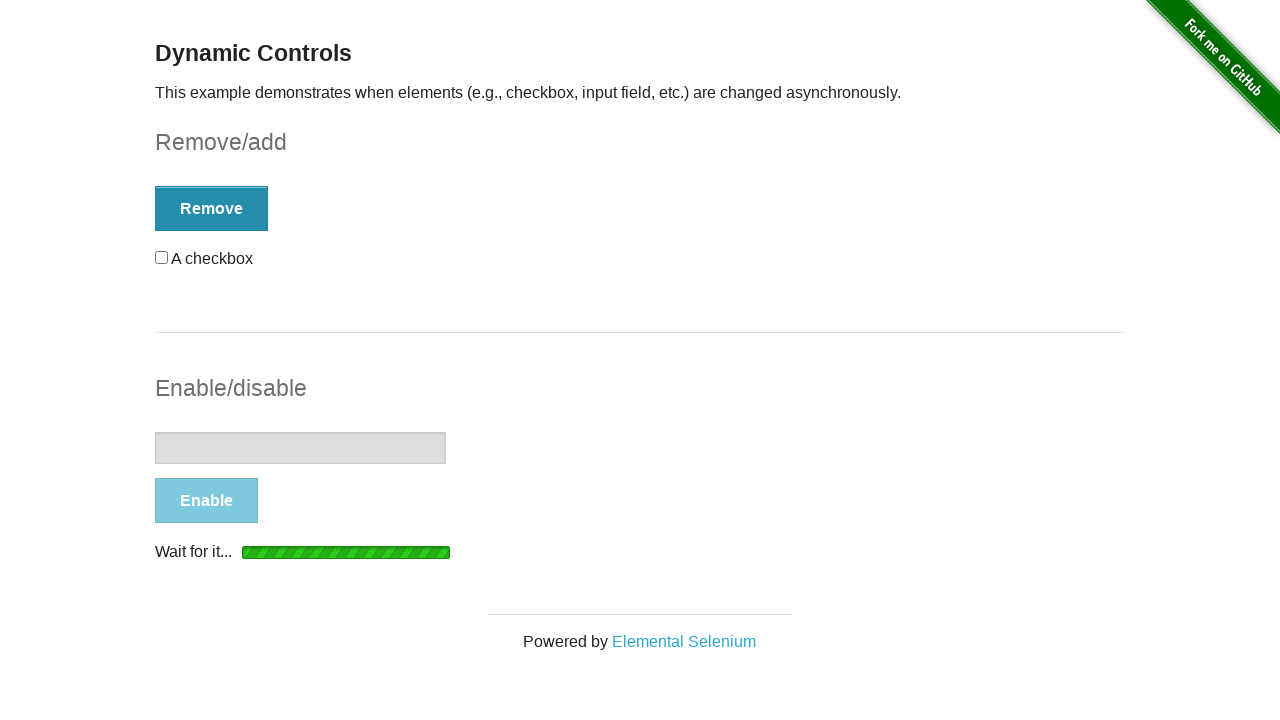

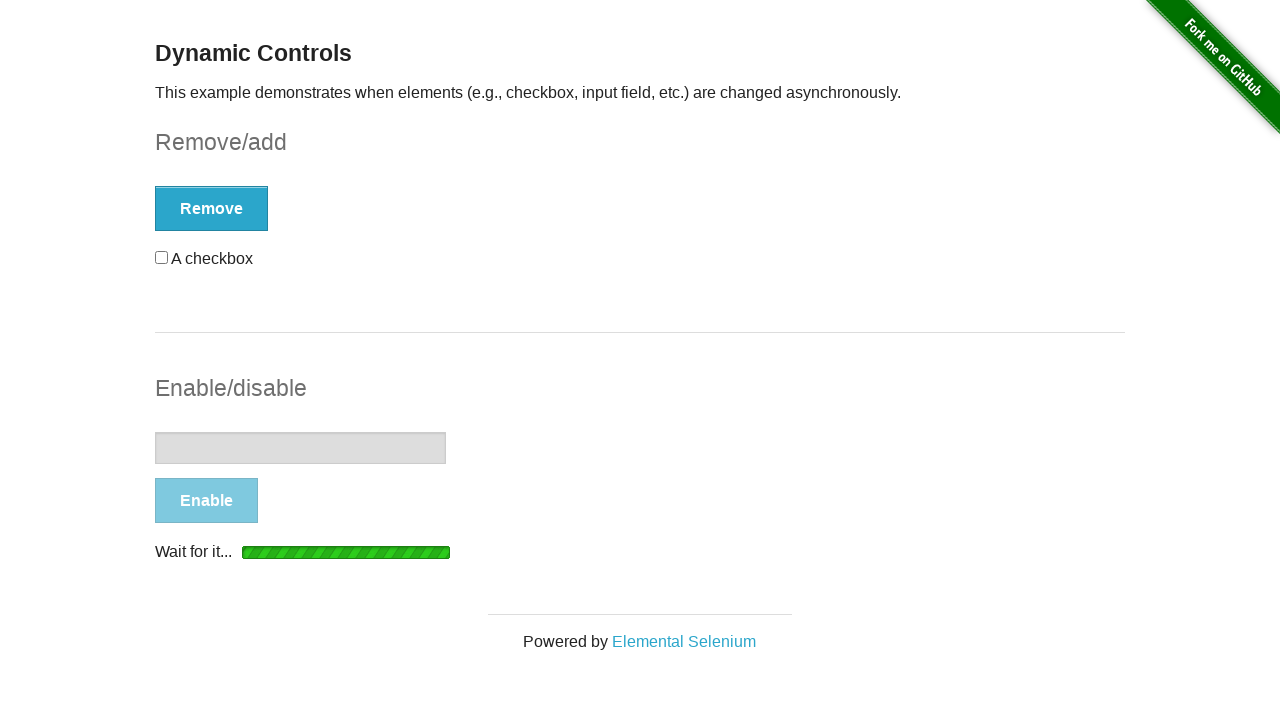